Tests form interaction by reading a custom attribute value from an element, calculating a mathematical result based on that value, filling in the answer, checking a checkbox, selecting a radio button, and submitting the form.

Starting URL: http://suninjuly.github.io/get_attribute.html

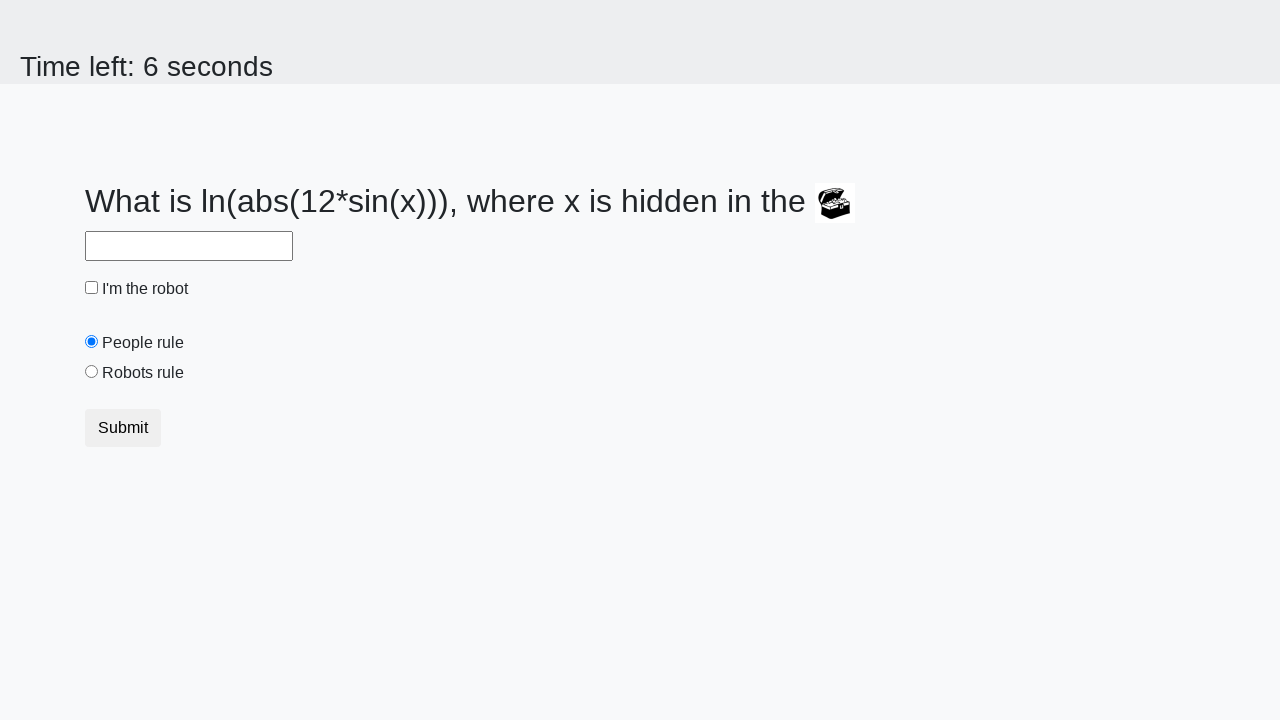

Located treasure element with custom attribute
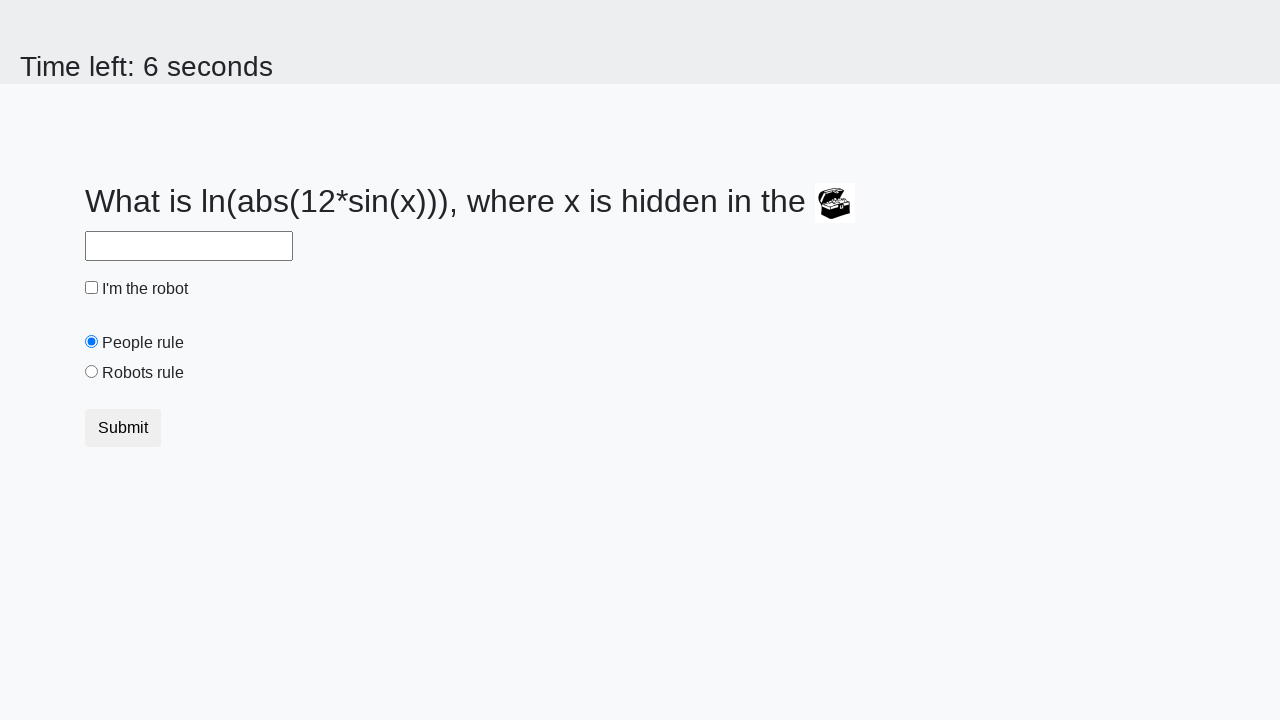

Retrieved valuex attribute from treasure element: 402
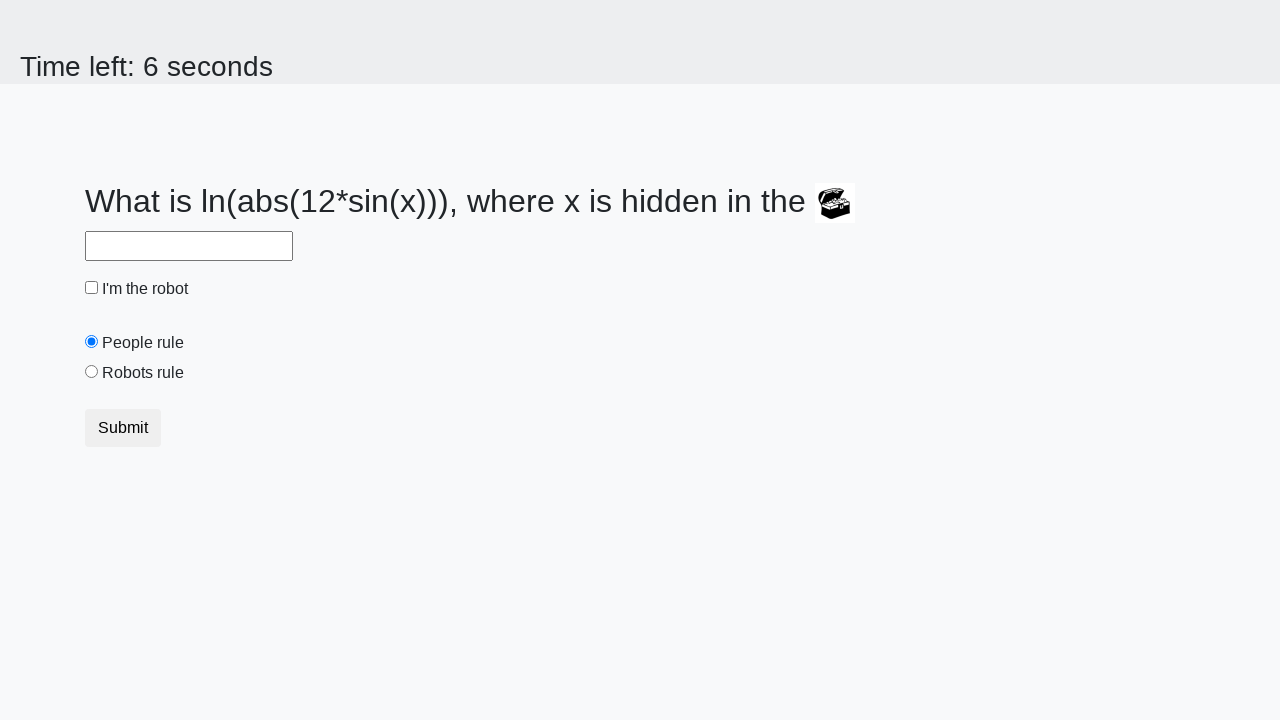

Calculated mathematical answer: 0.3937423391888812
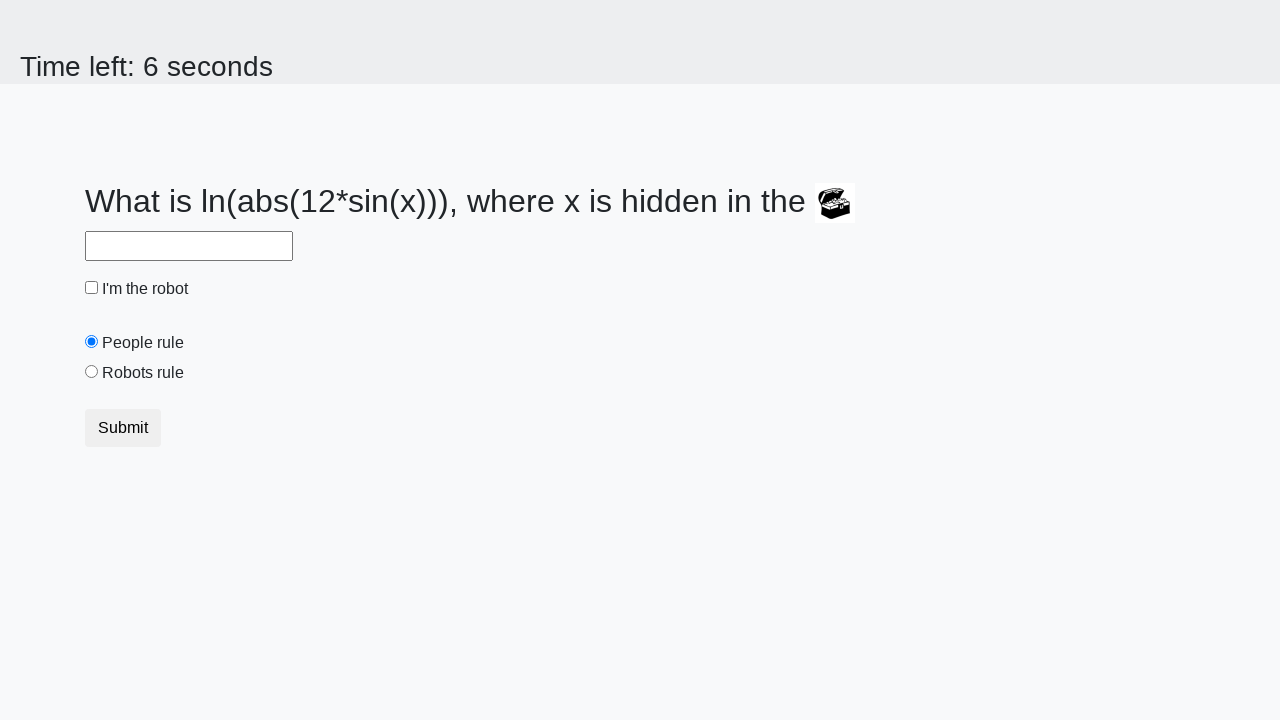

Filled answer field with calculated value: 0.3937423391888812 on #answer
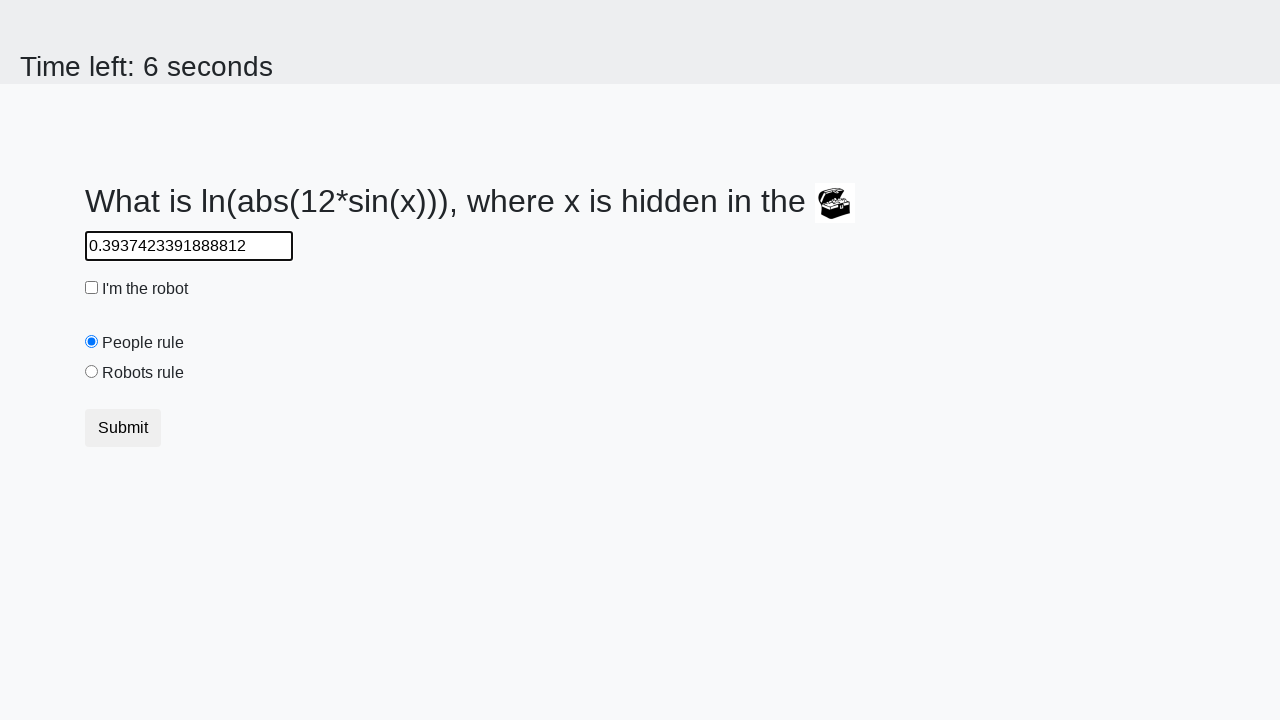

Checked the checkbox at (92, 288) on input[type='checkbox']
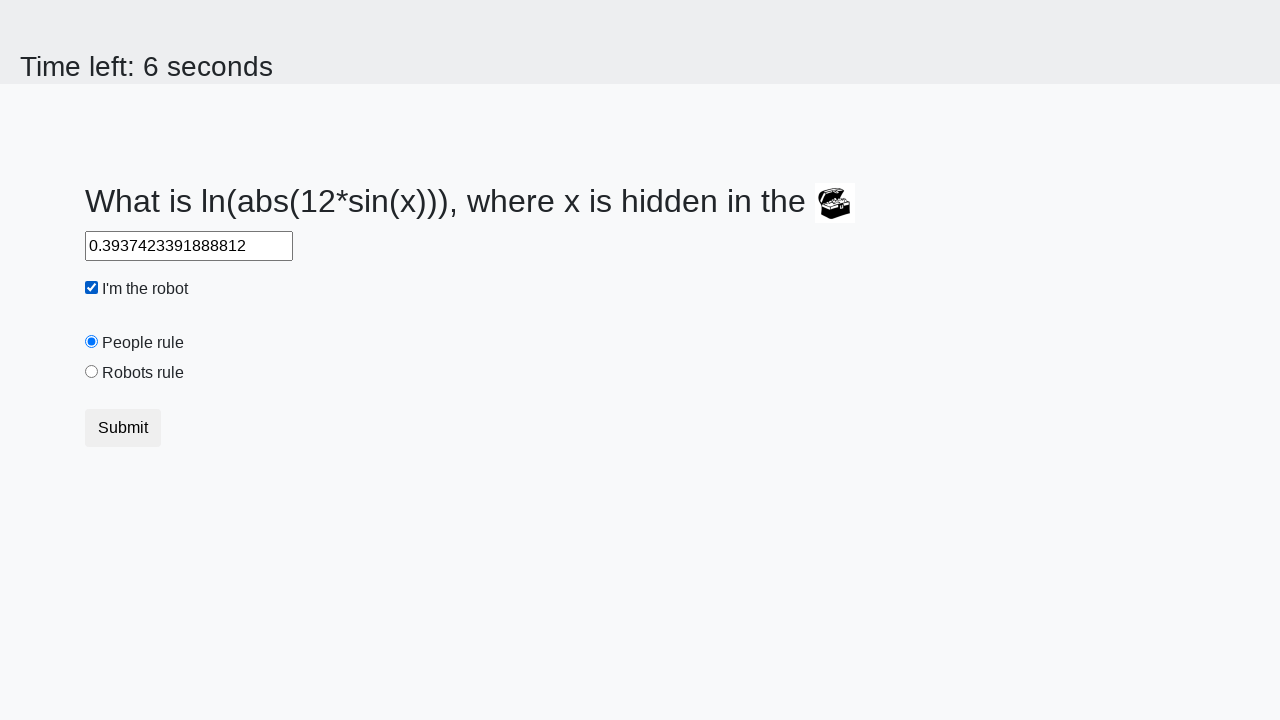

Selected the robotsRule radio button at (92, 372) on #robotsRule
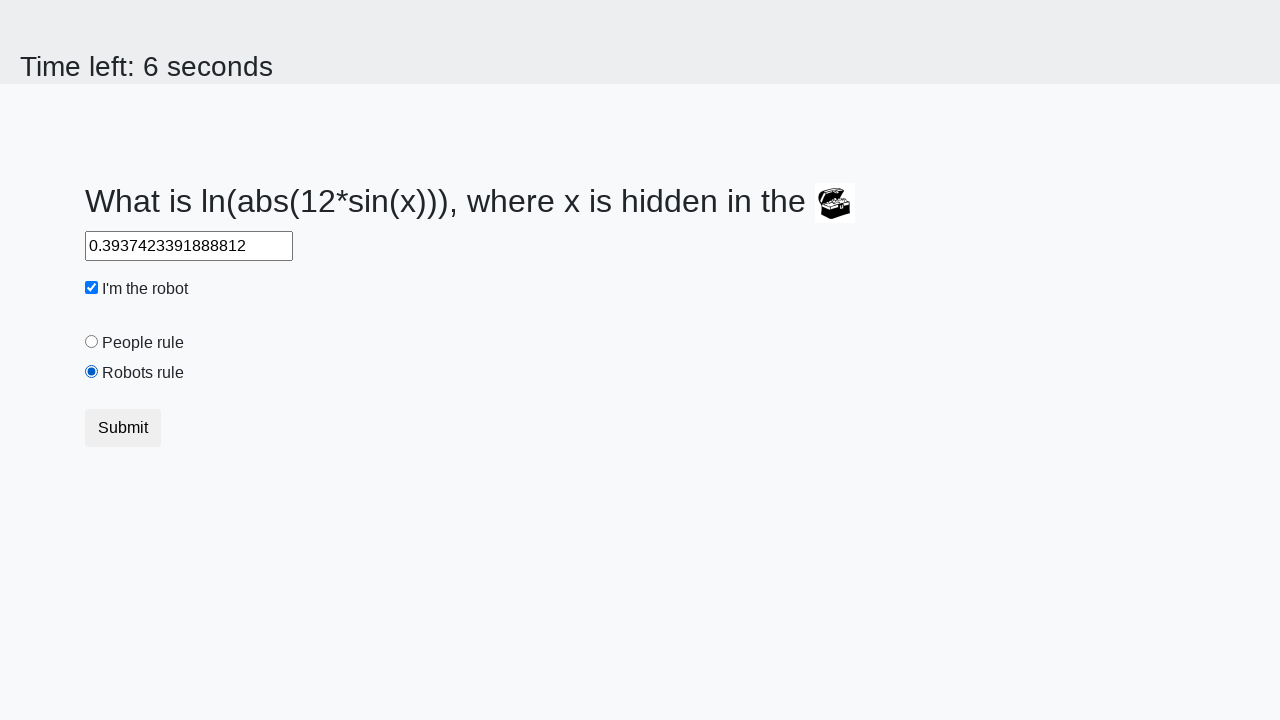

Clicked submit button to submit the form at (123, 428) on button.btn
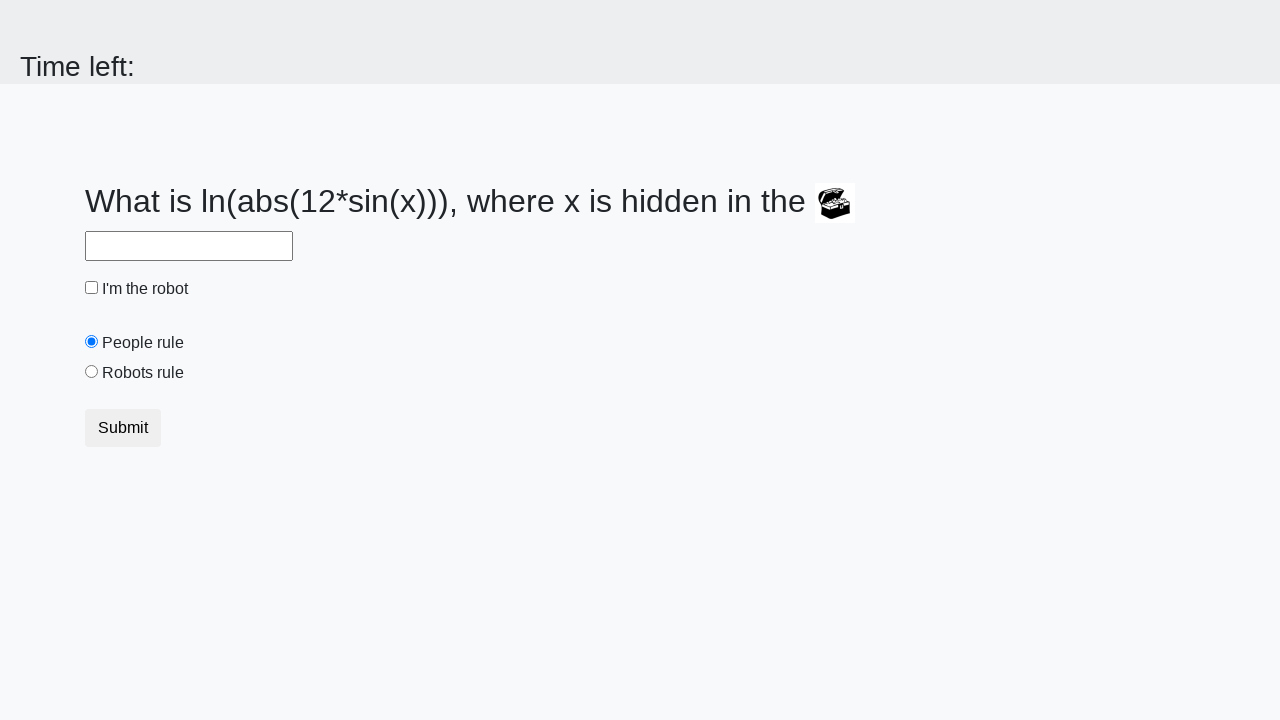

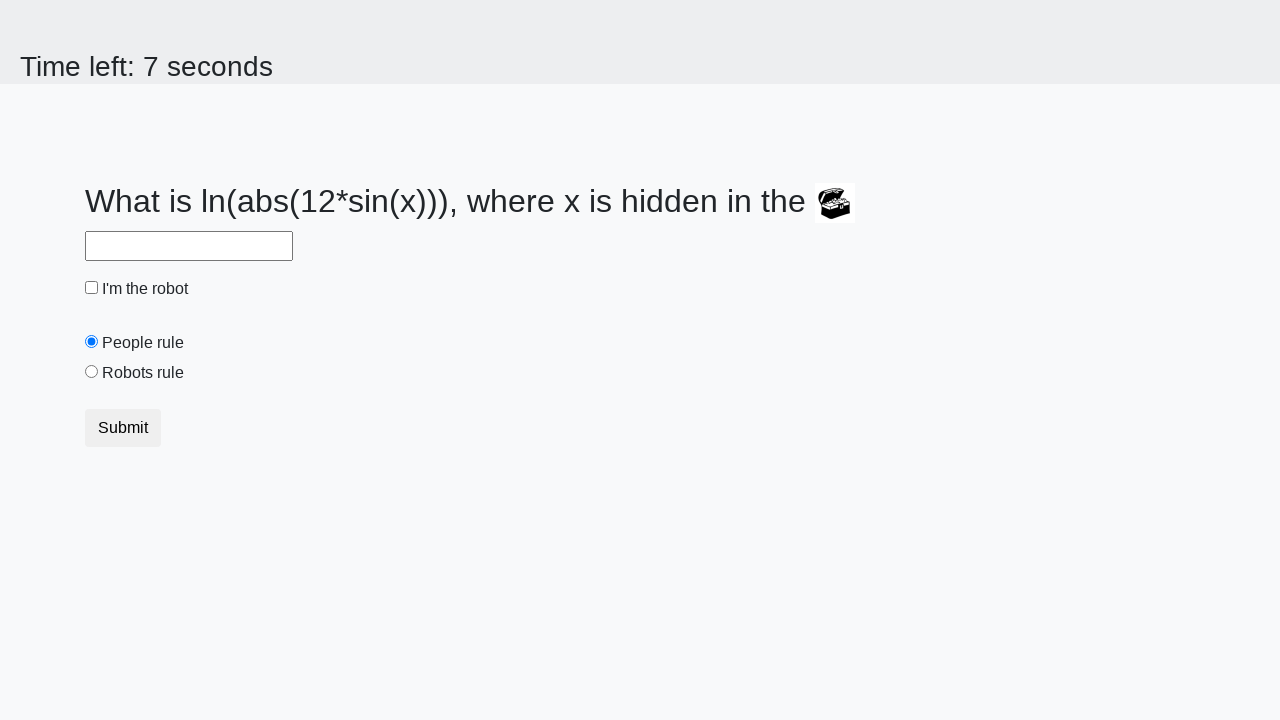